Tests a datepicker form by entering a date value and submitting it with the Enter key

Starting URL: https://formy-project.herokuapp.com/datepicker

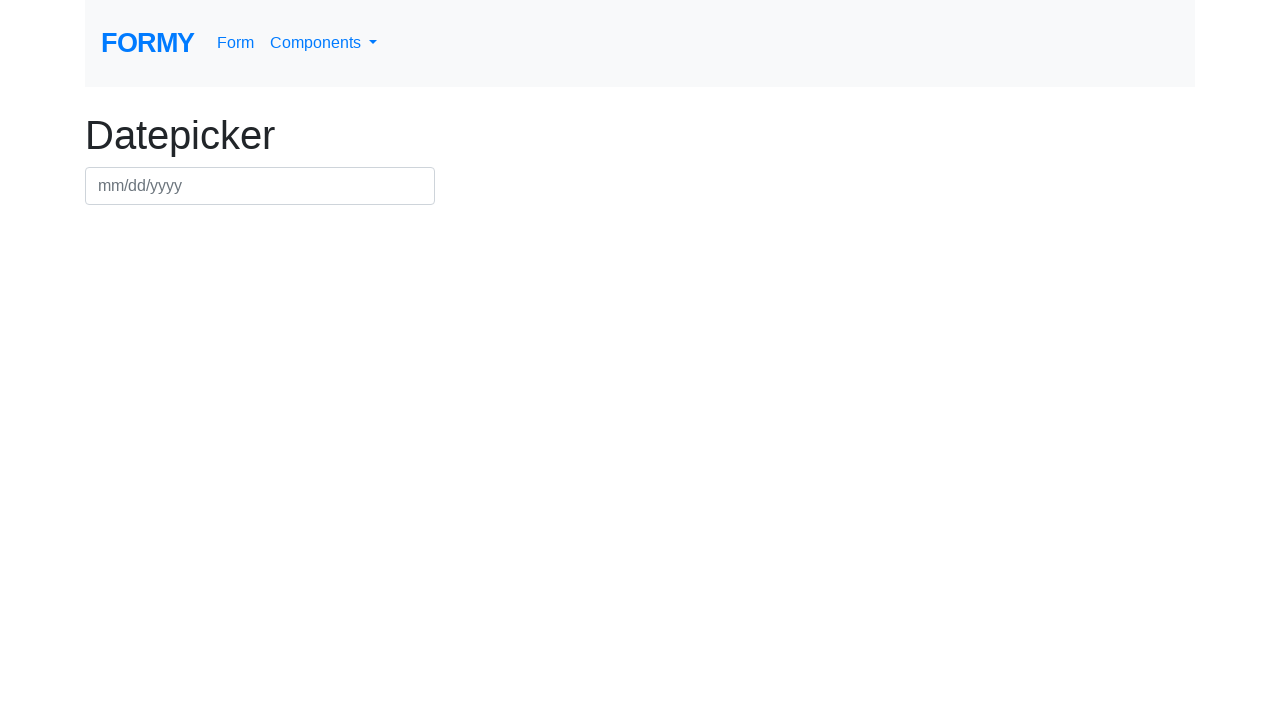

Entered date '03/15/2024' into datepicker field on #datepicker
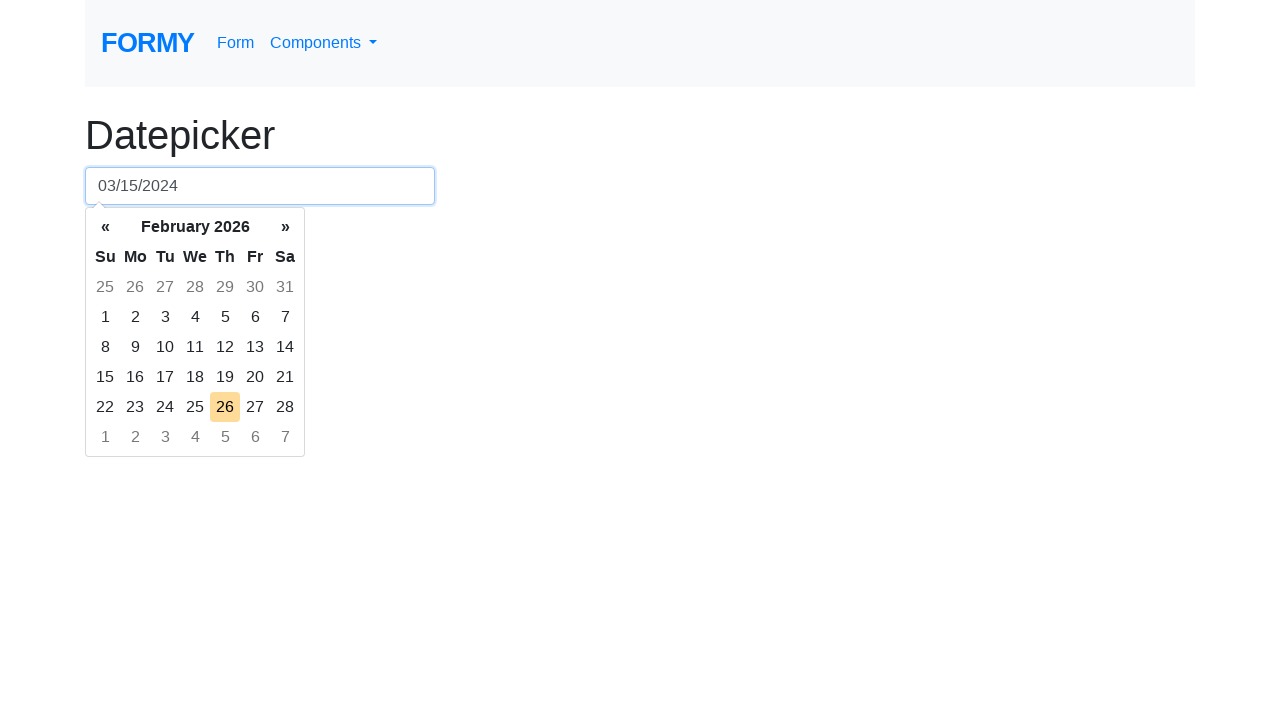

Pressed Enter to submit datepicker form on #datepicker
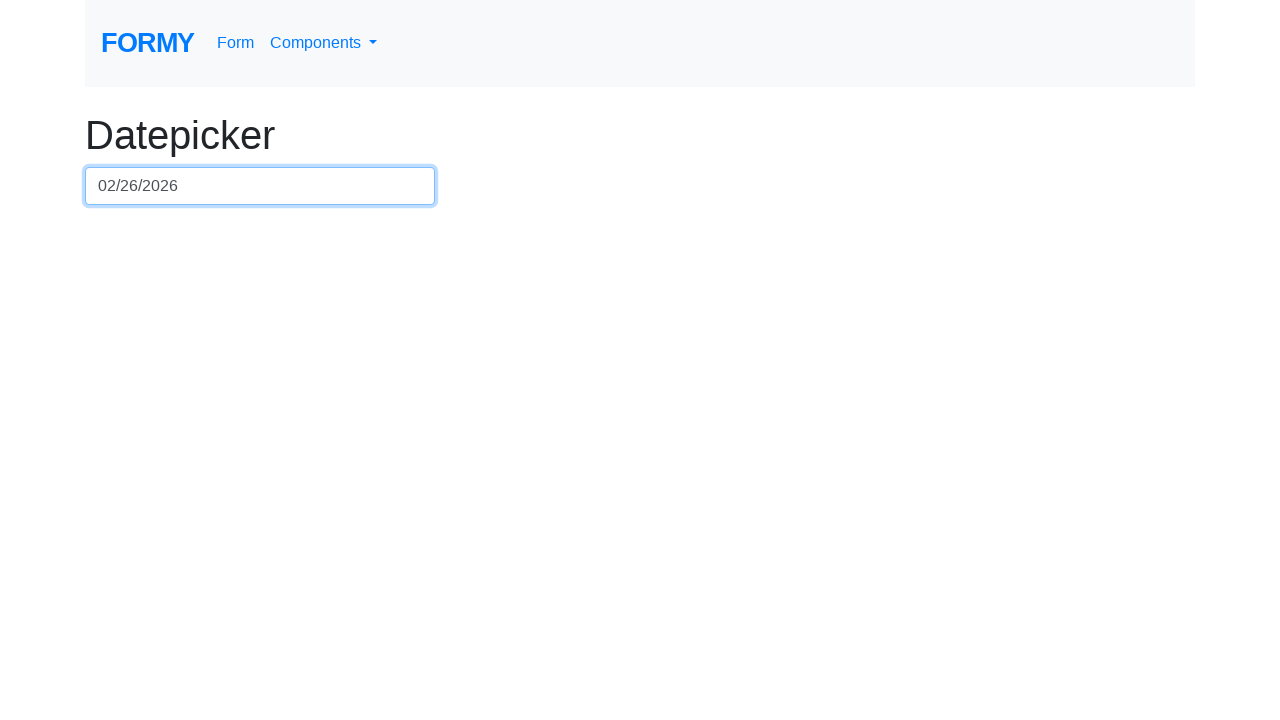

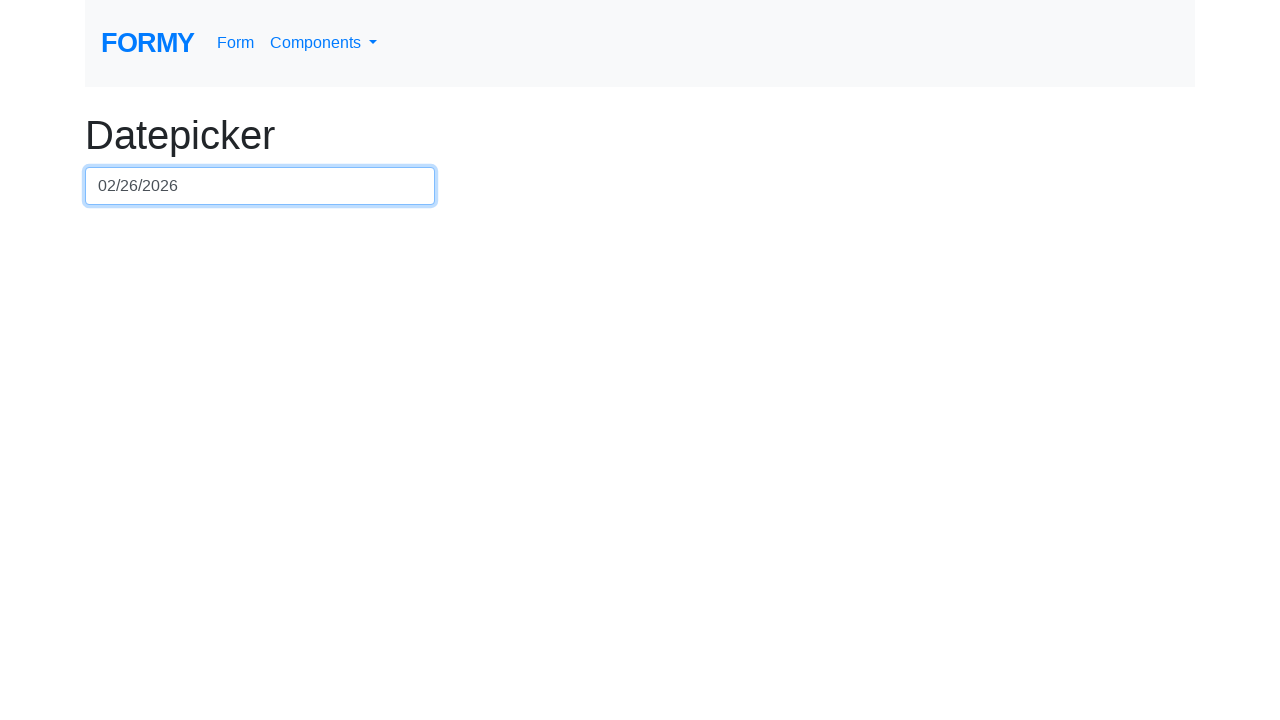